Launches YouTube homepage and maximizes the browser window to verify the page loads successfully.

Starting URL: https://www.youtube.com/

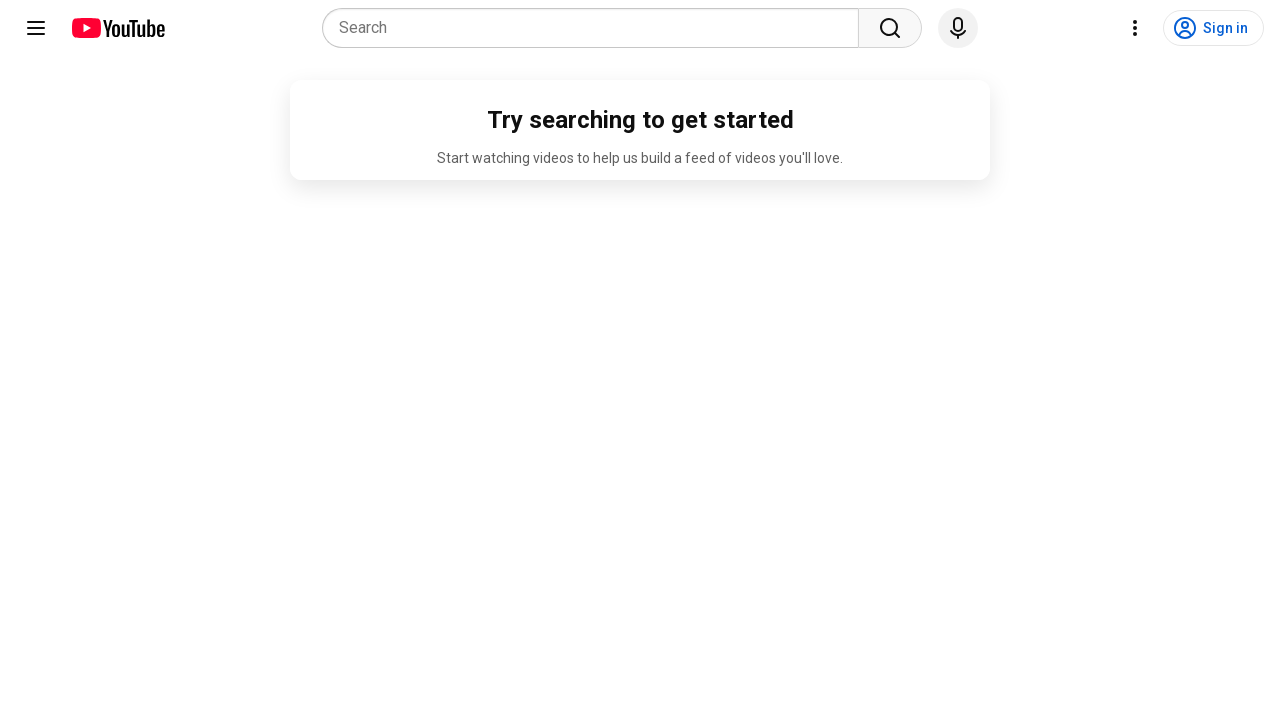

Set viewport size to 1920x1080 to maximize browser window
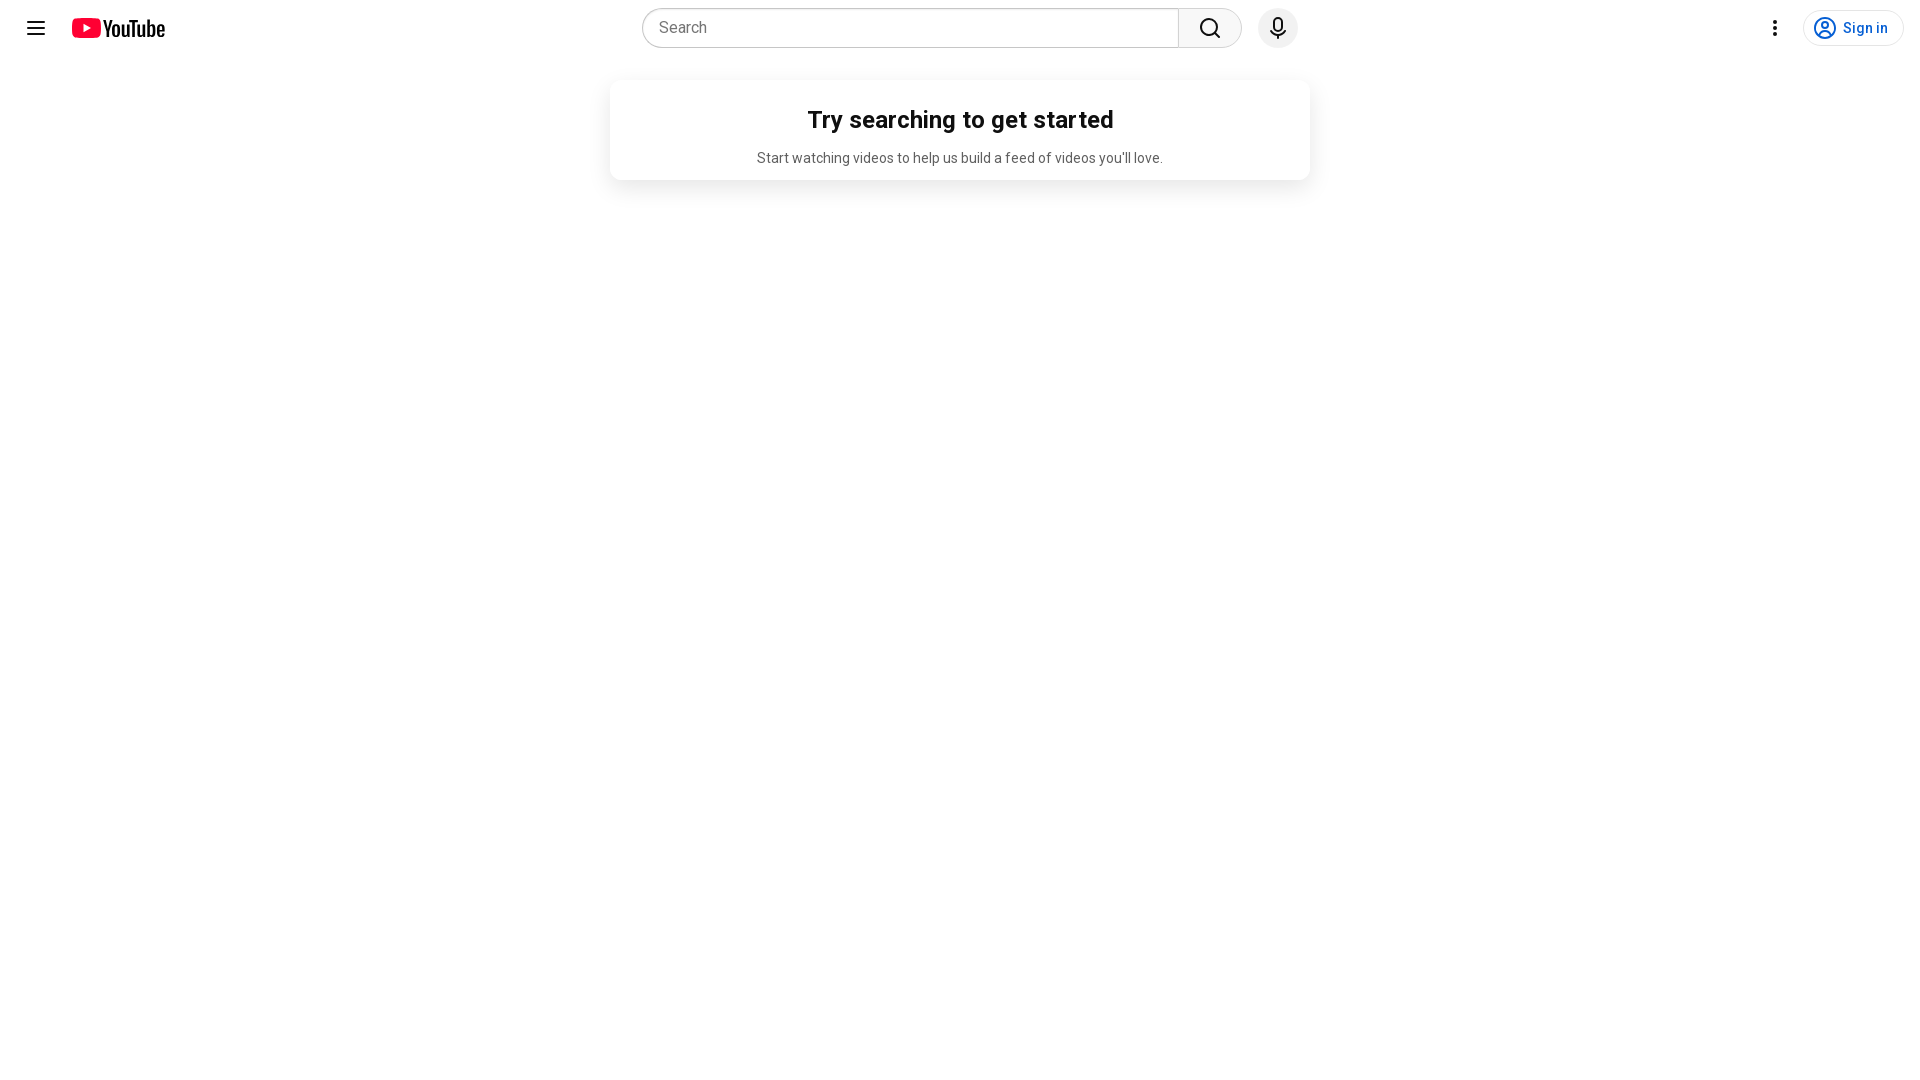

YouTube homepage loaded successfully (domcontentloaded)
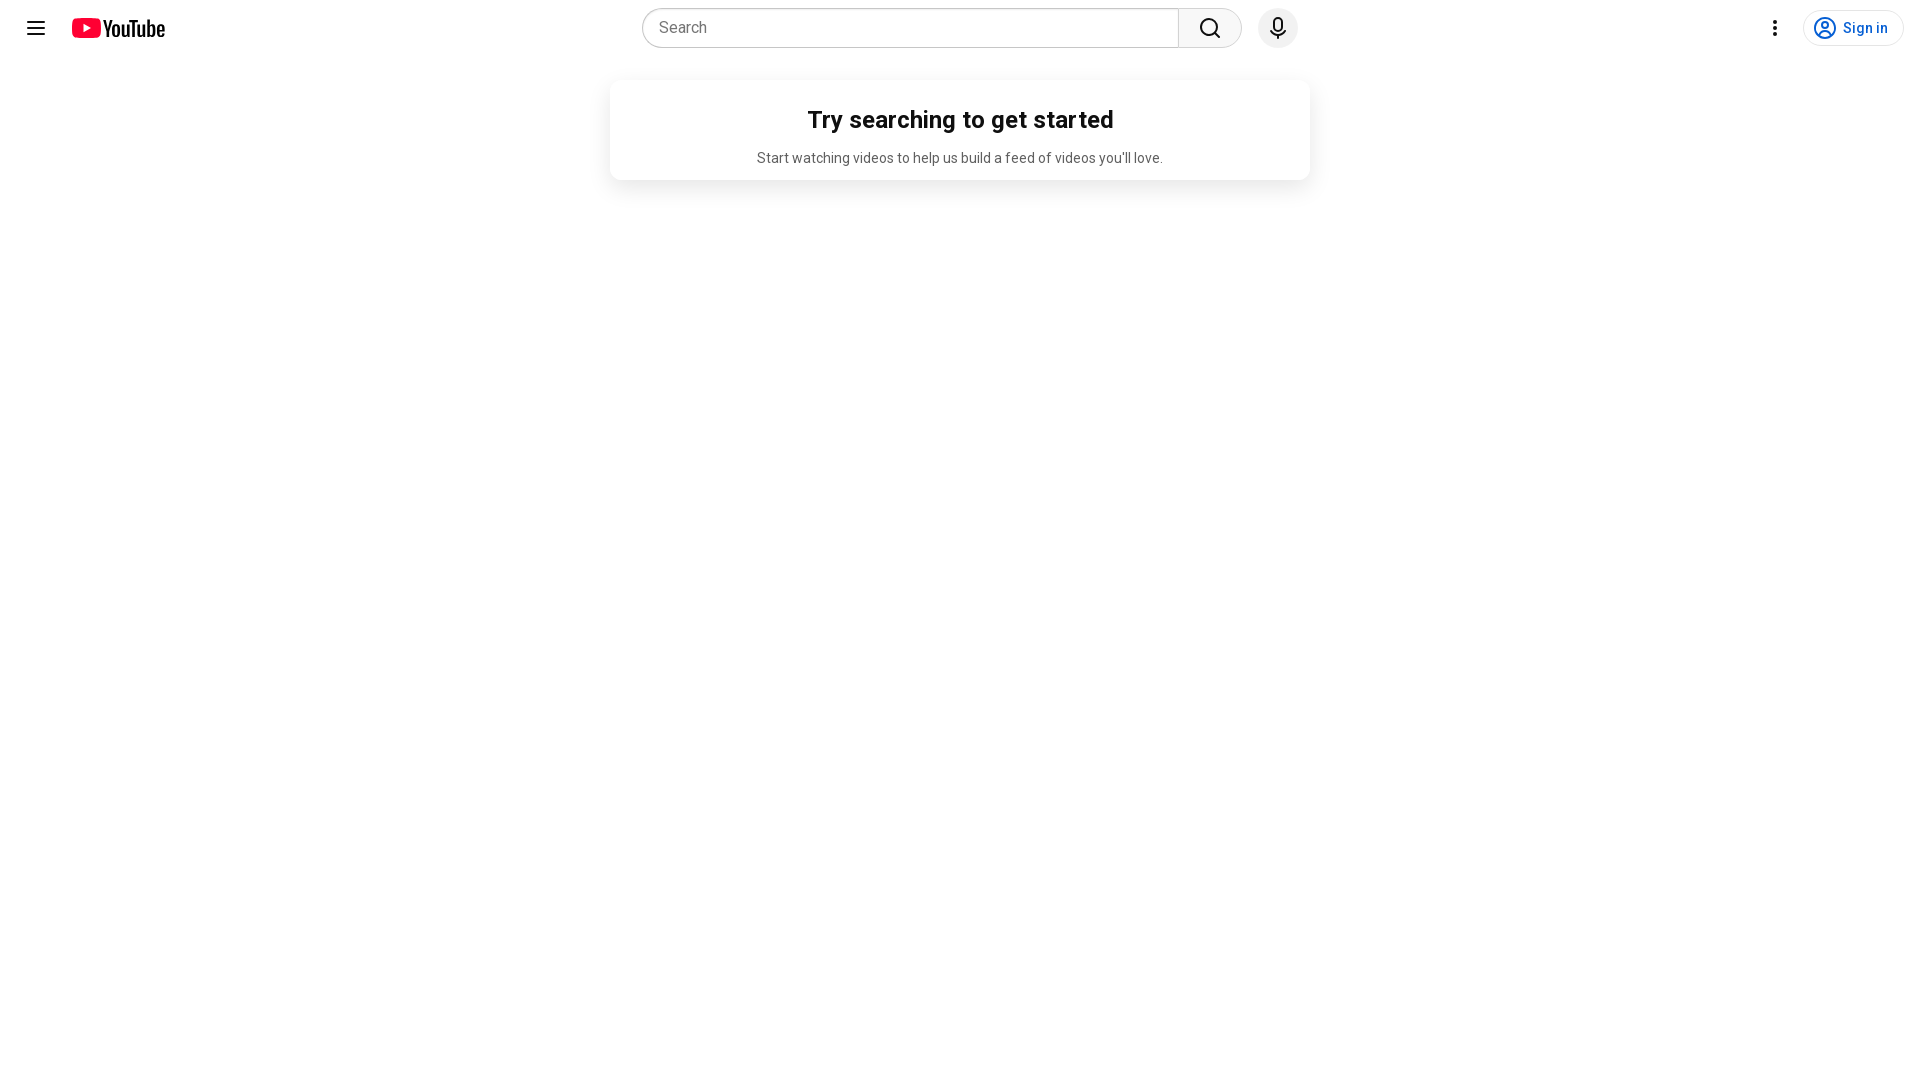

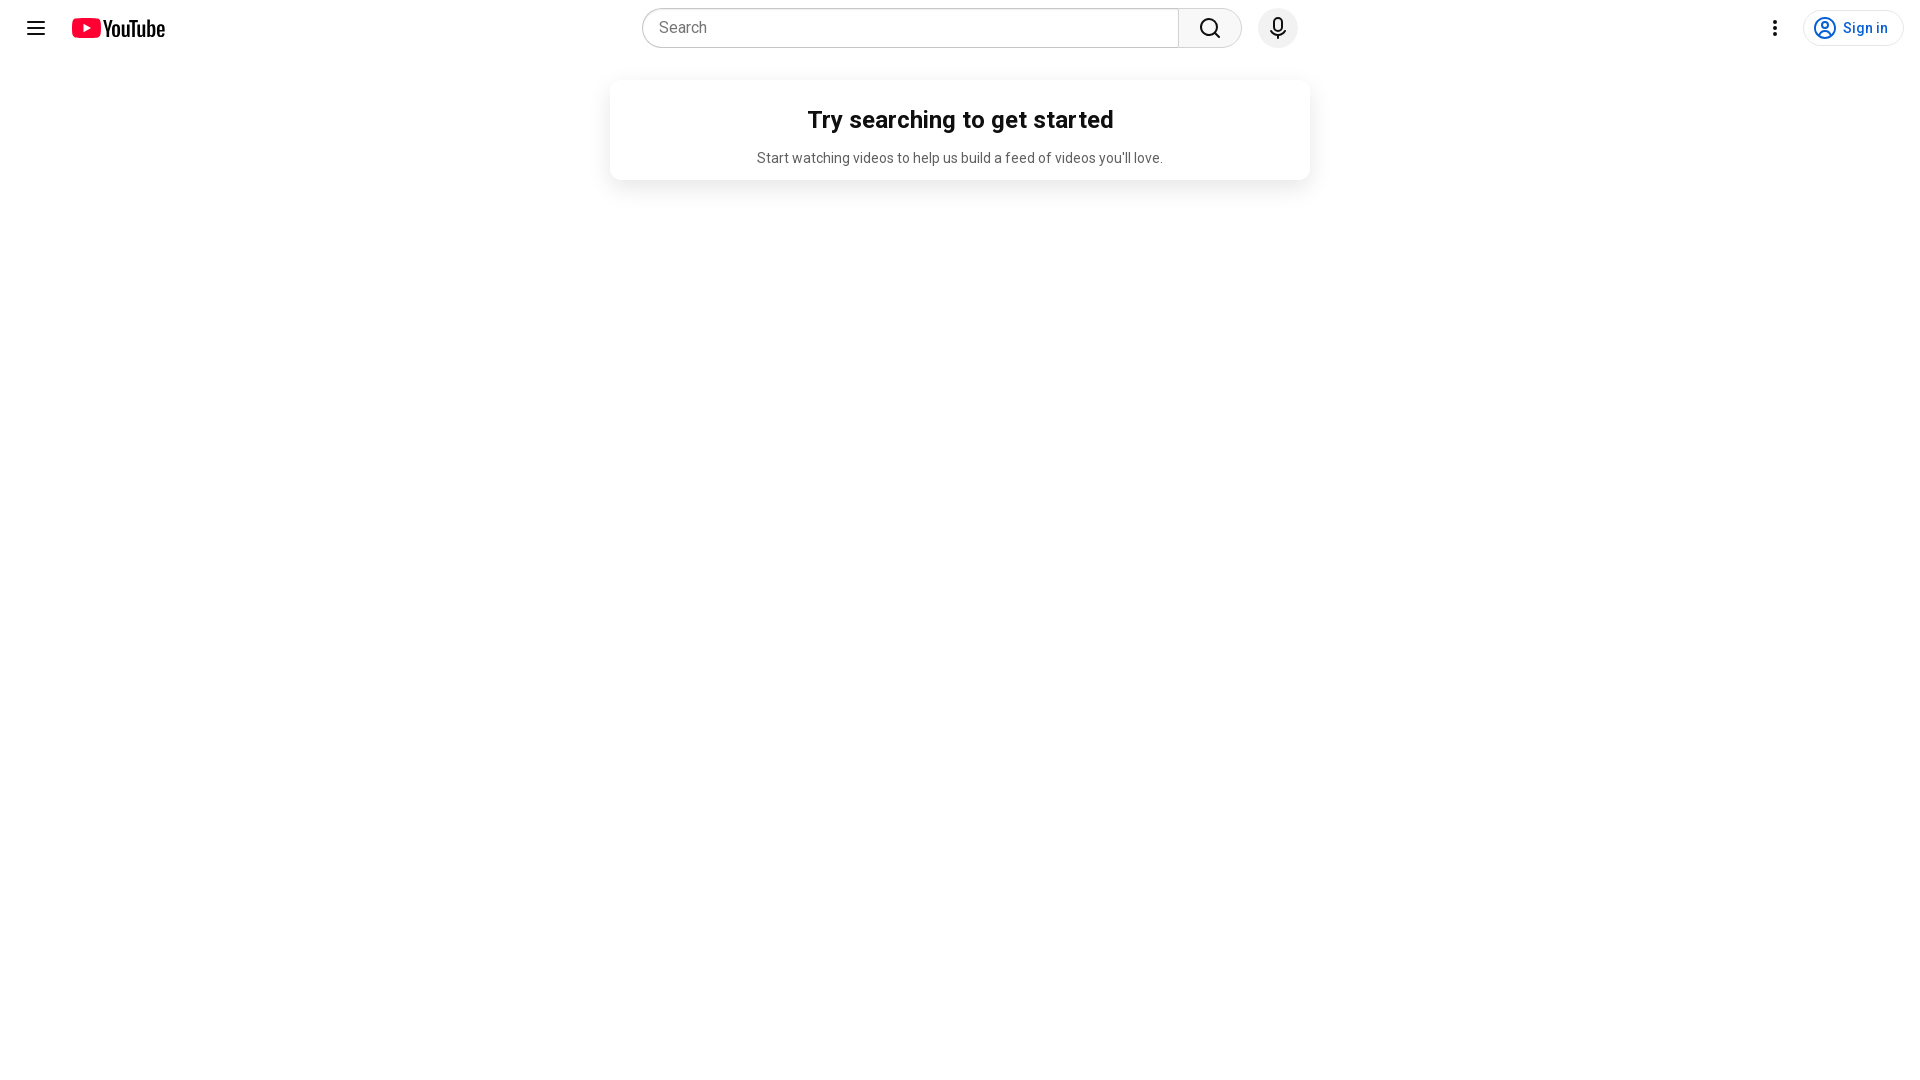